Tests login with empty username and password fields, verifying the error message displayed

Starting URL: https://www.saucedemo.com/

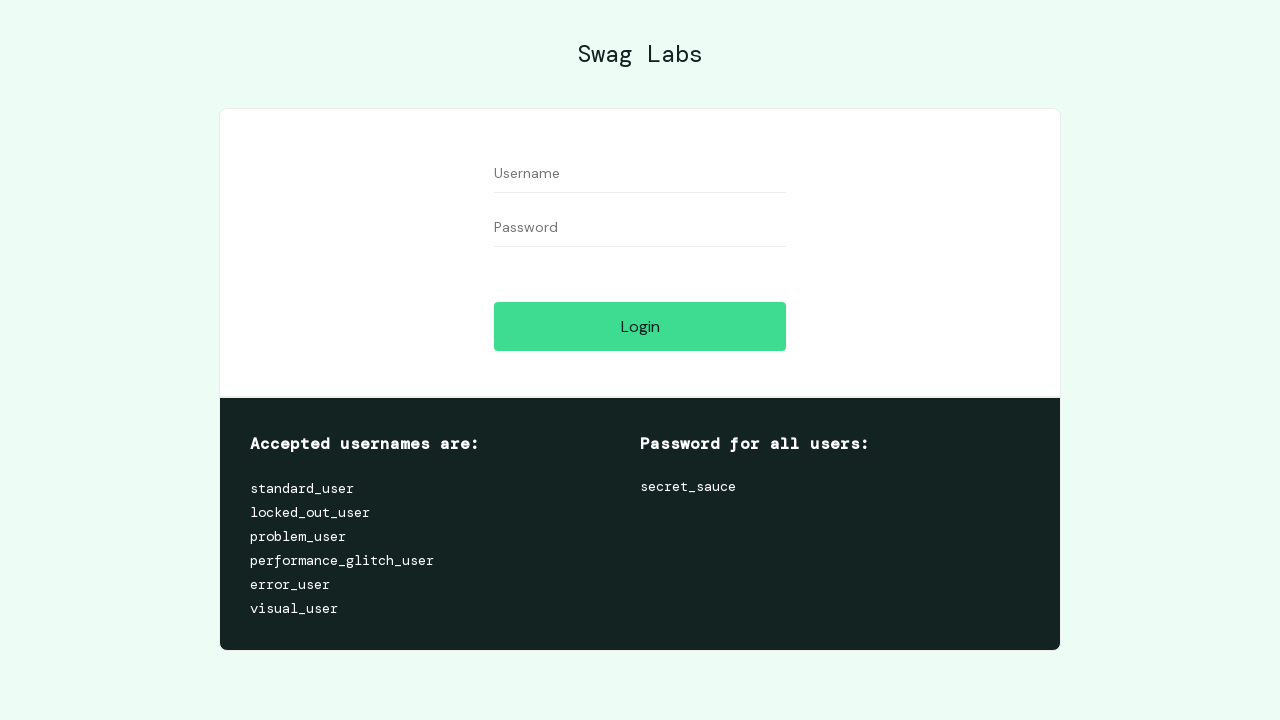

Clicked login button without entering credentials at (640, 326) on #login-button
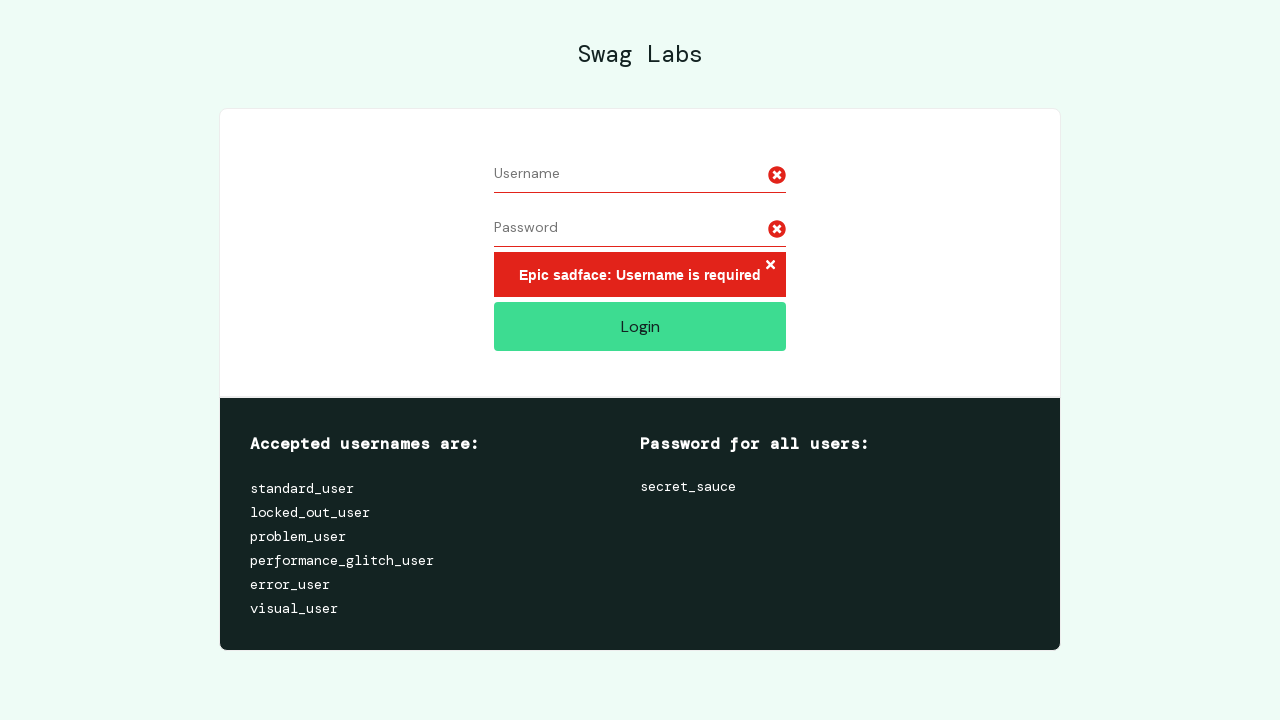

Error message element loaded
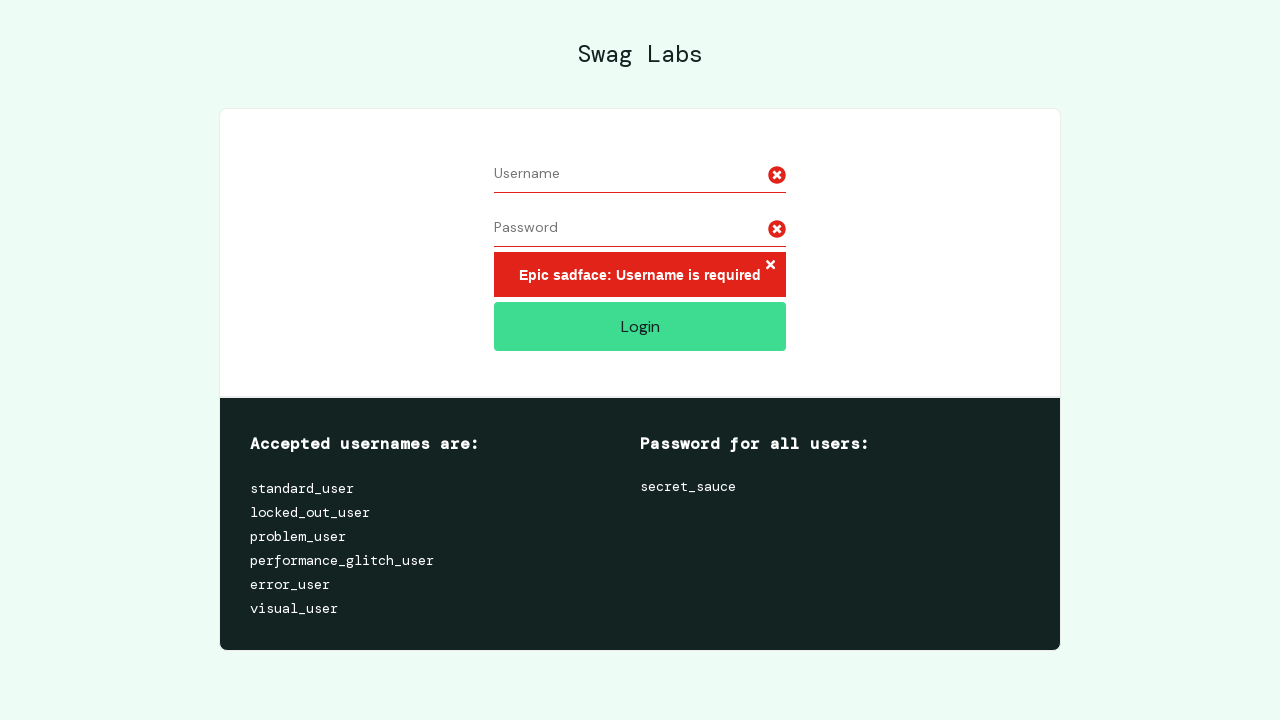

Located error message element
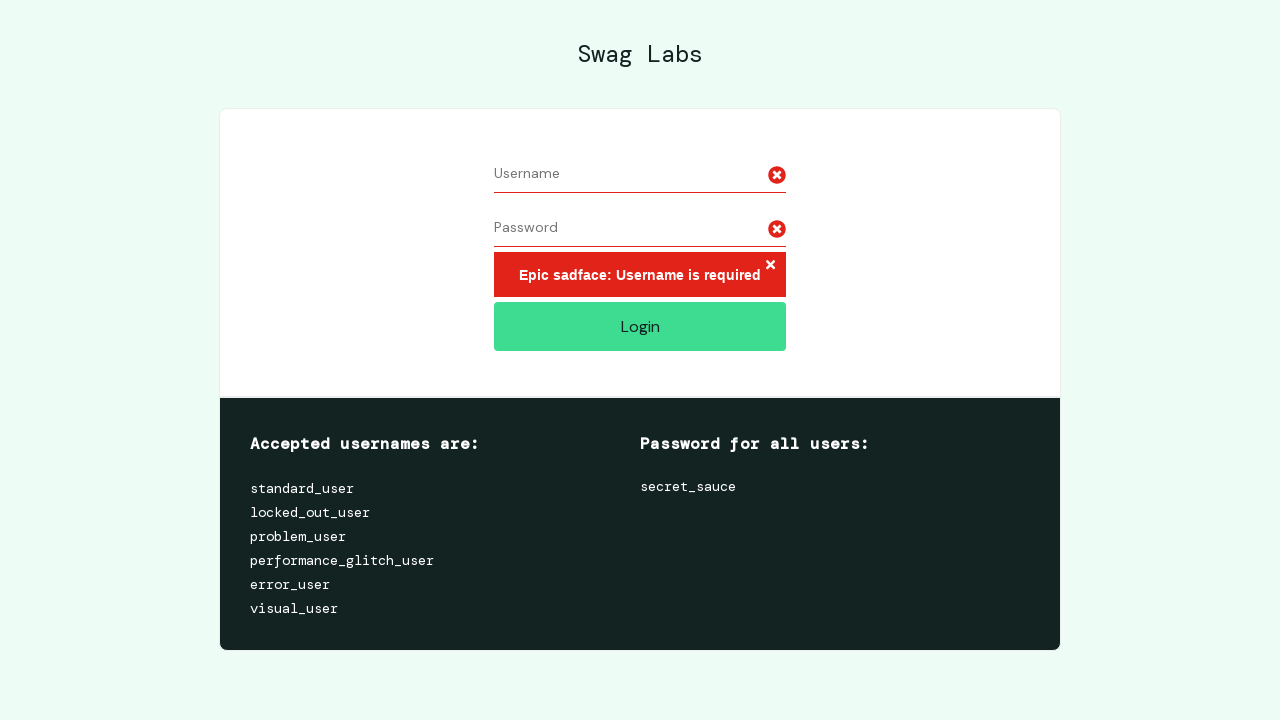

Verified error message displays 'Epic sadface: Username is required'
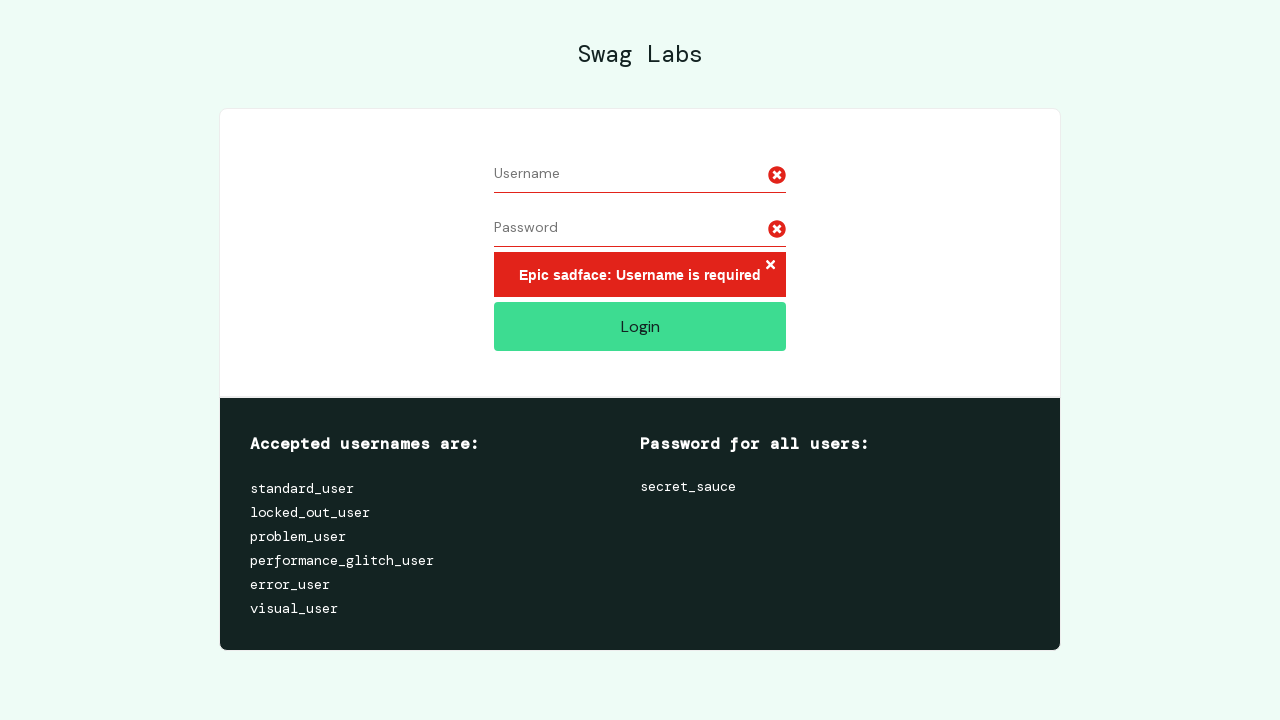

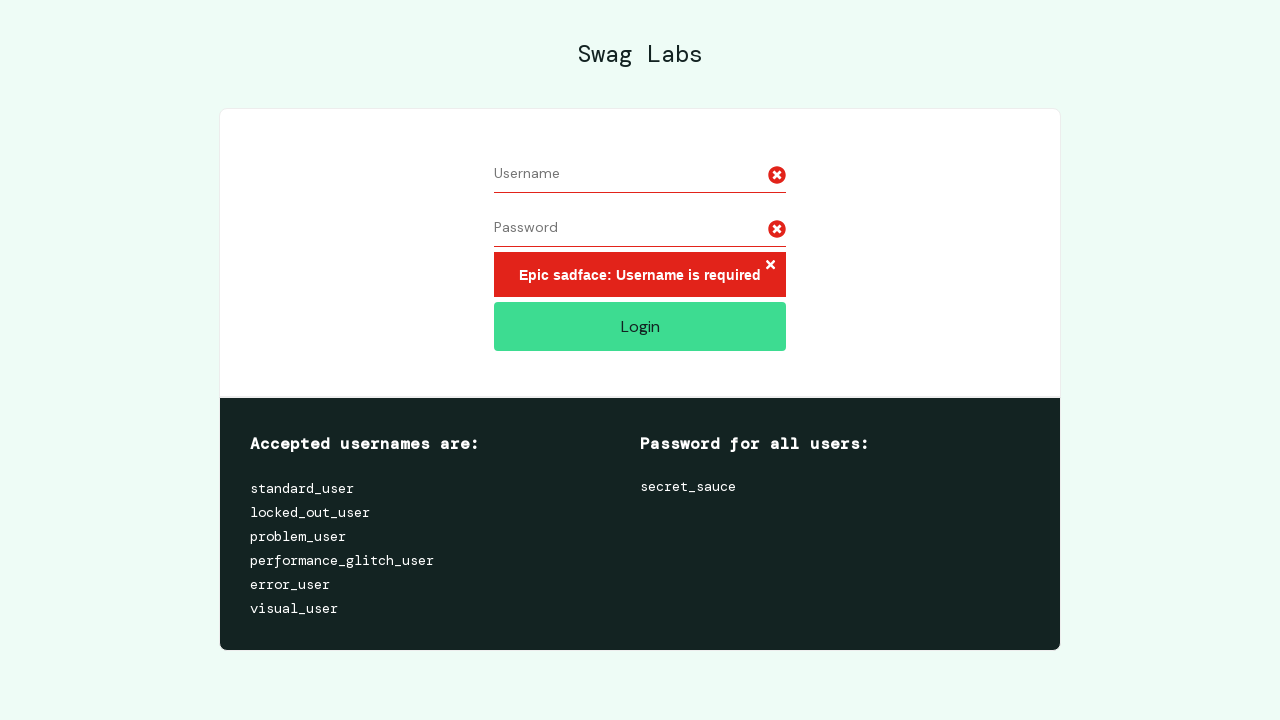